Tests form filling functionality on a test automation practice site by entering a name and email into form fields

Starting URL: https://testautomationpractice.blogspot.com/

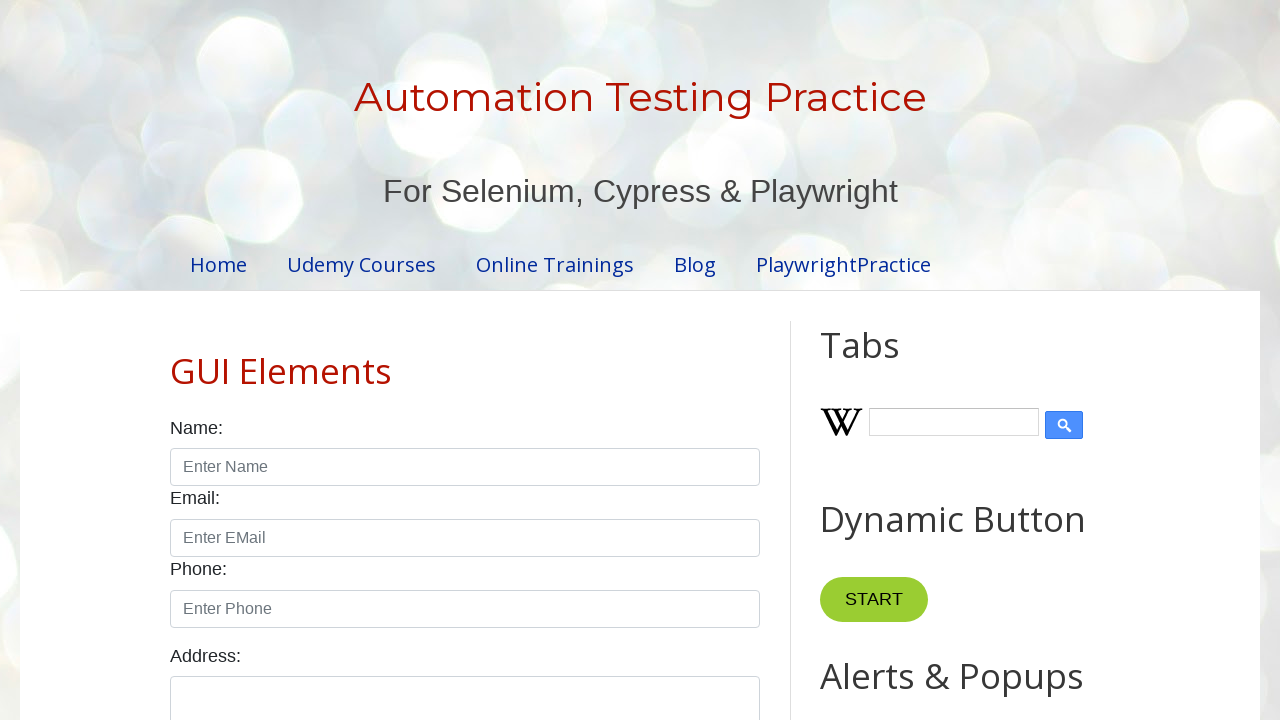

Filled name field with 'mounika' on #name
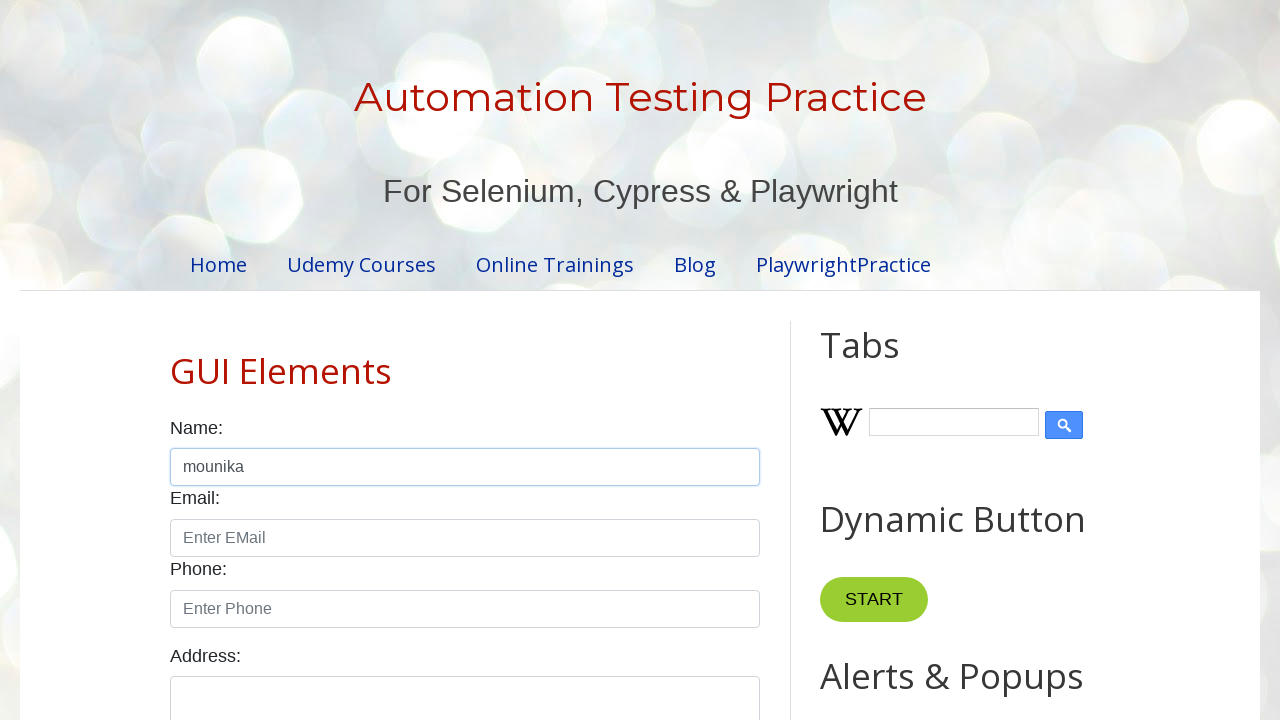

Filled email field with 'mounika@gmail.com' on #email
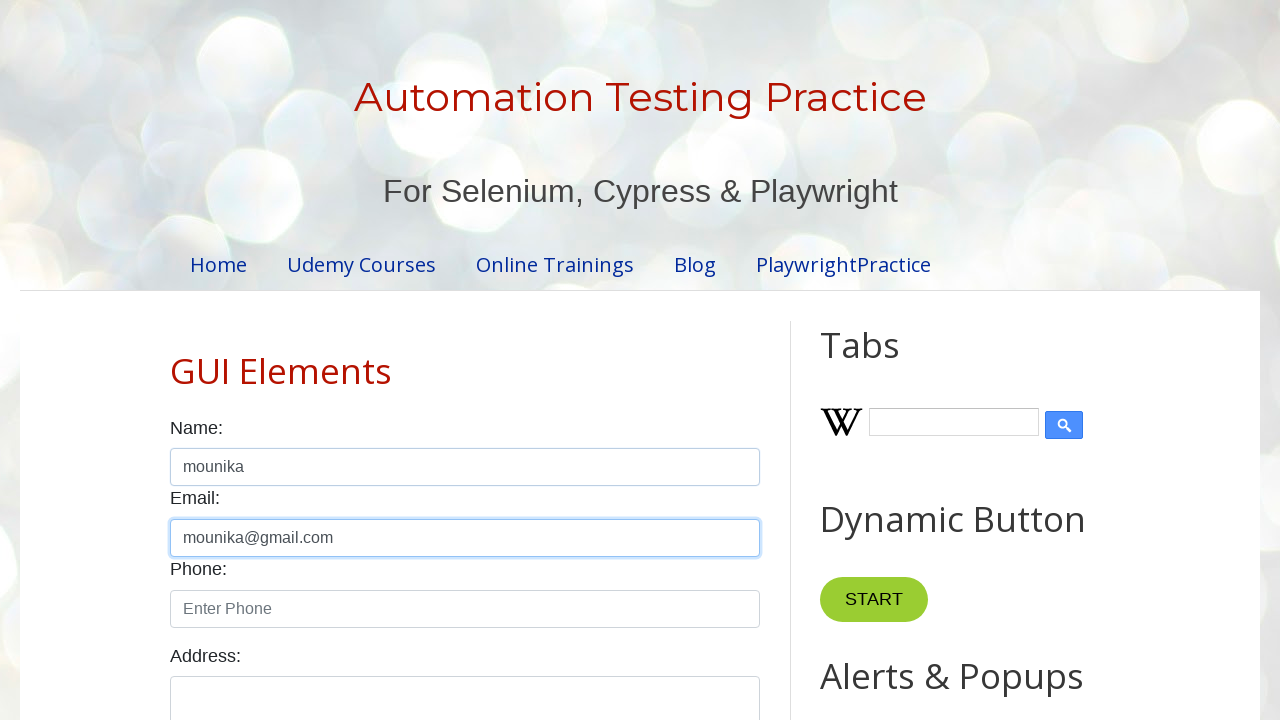

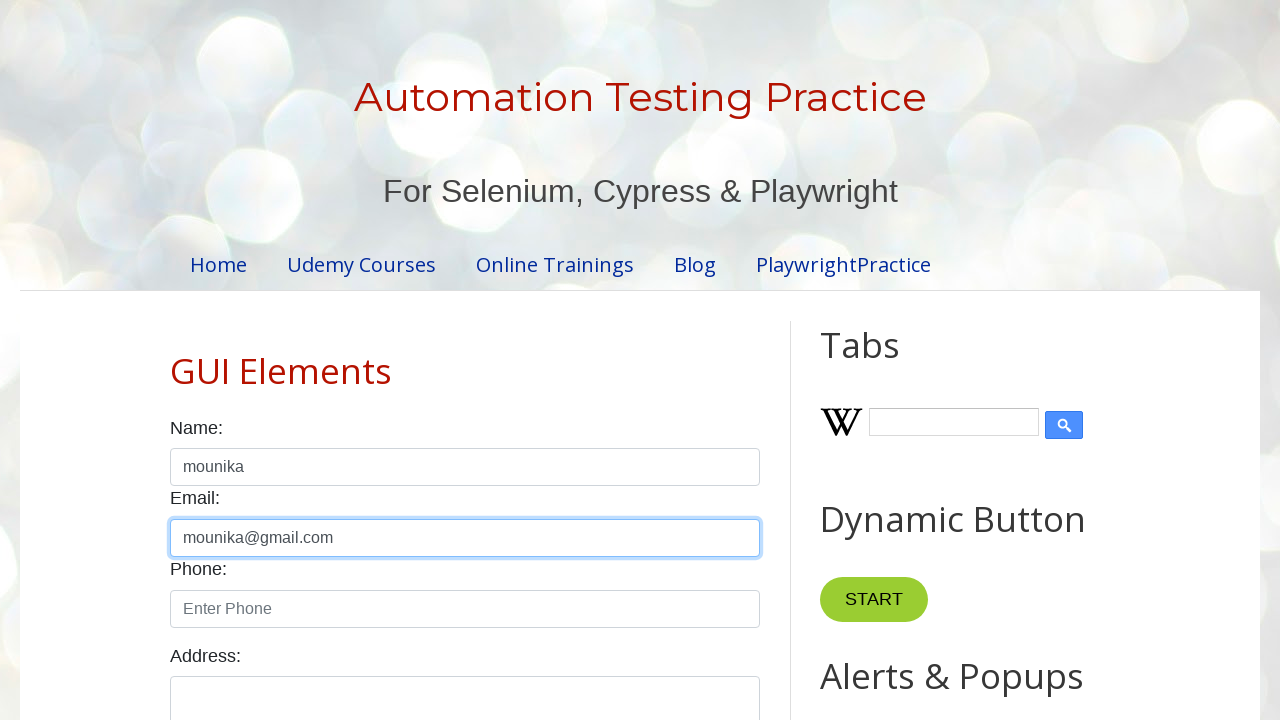